Tests successful login with valid credentials and verifies the secure area message

Starting URL: https://the-internet.herokuapp.com/

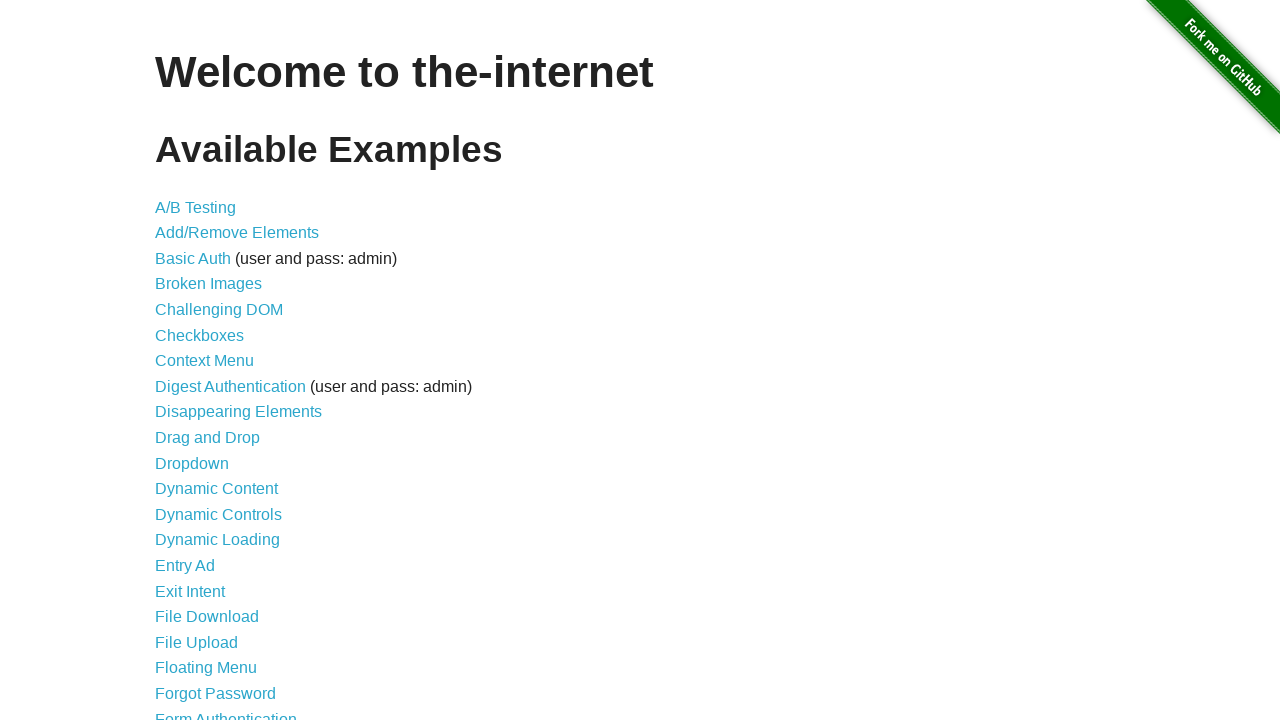

Clicked Form Authentication link to navigate to login page at (226, 712) on xpath=//a[normalize-space()='Form Authentication']
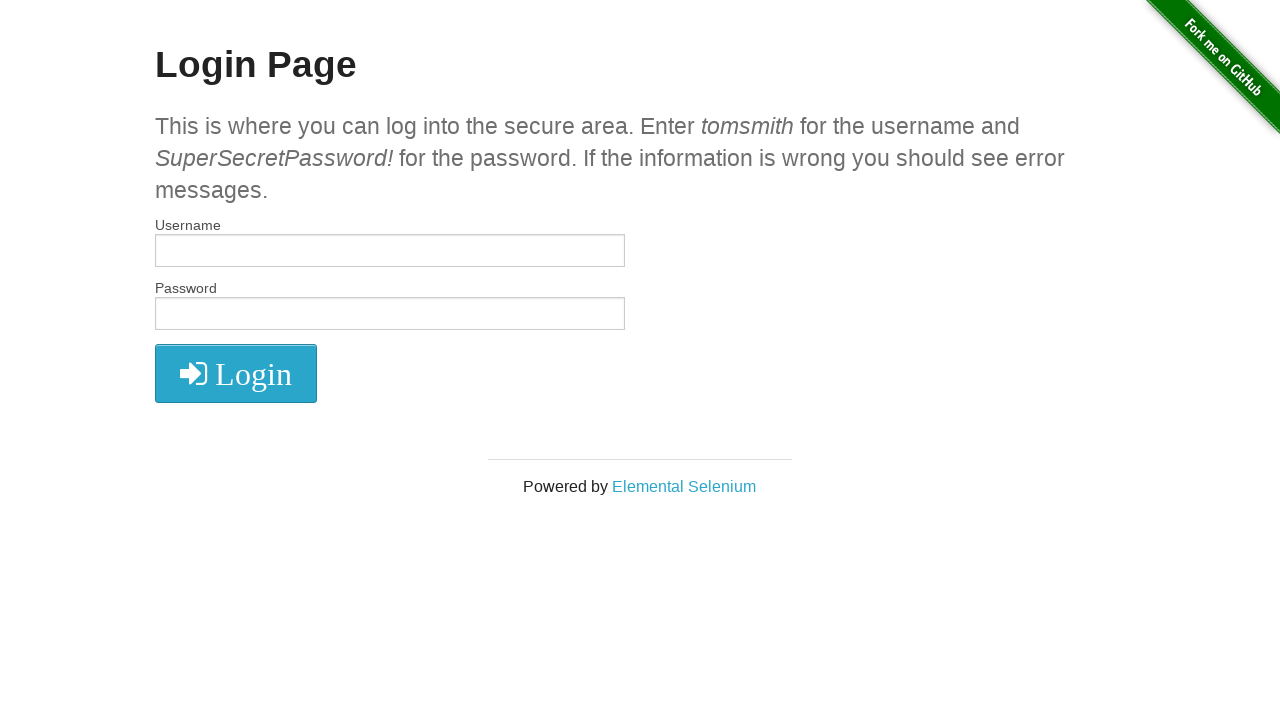

Filled username field with 'tomsmith' on #username
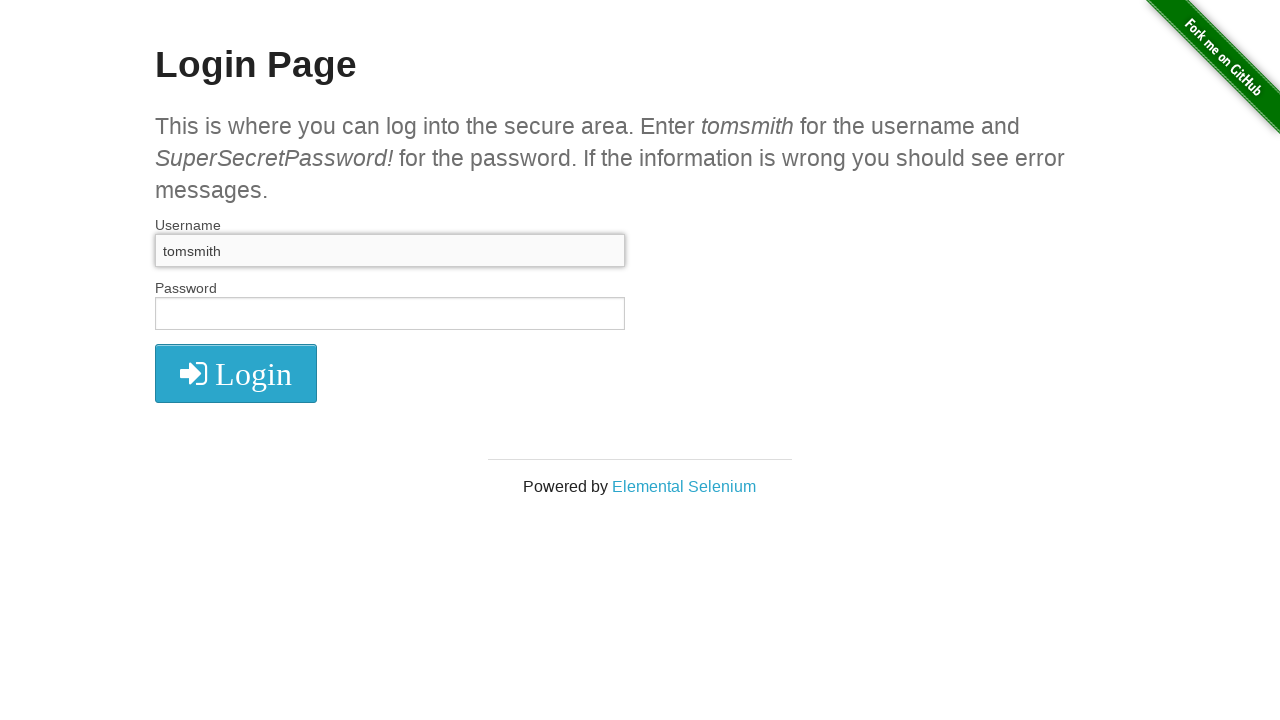

Filled password field with valid password on #password
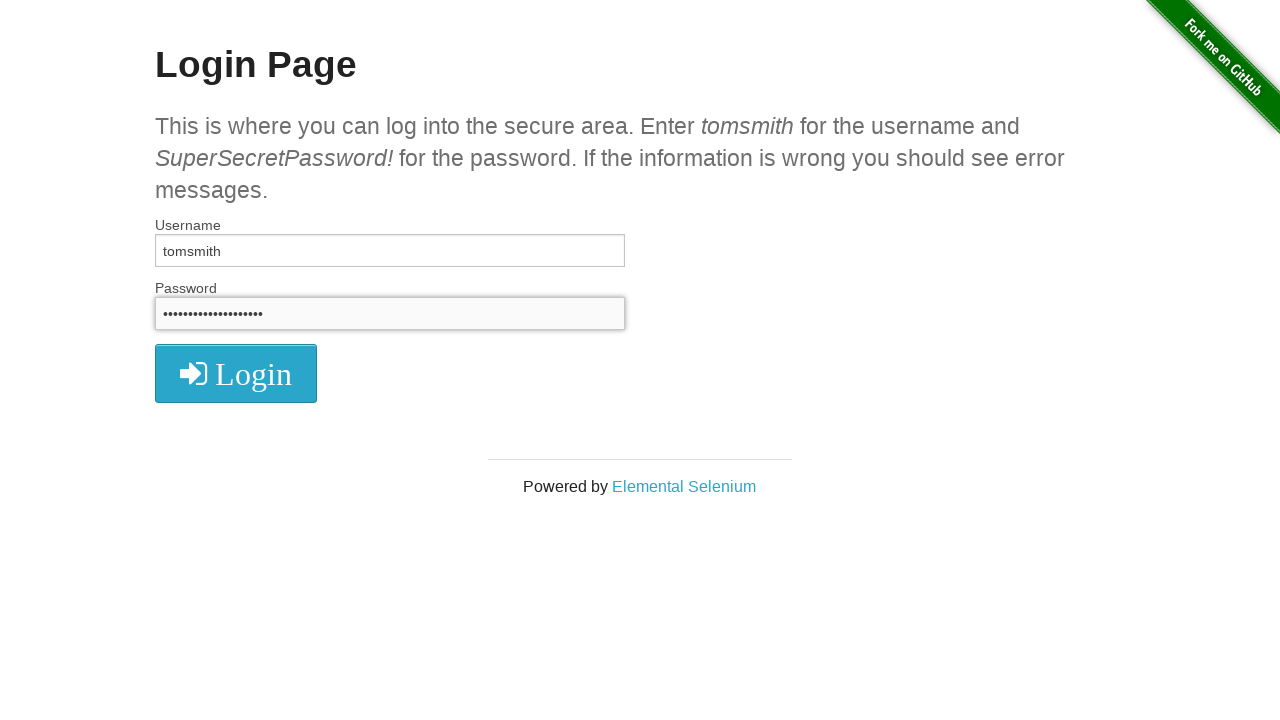

Clicked login button to submit credentials at (236, 373) on xpath=//*[@id="login"]/button
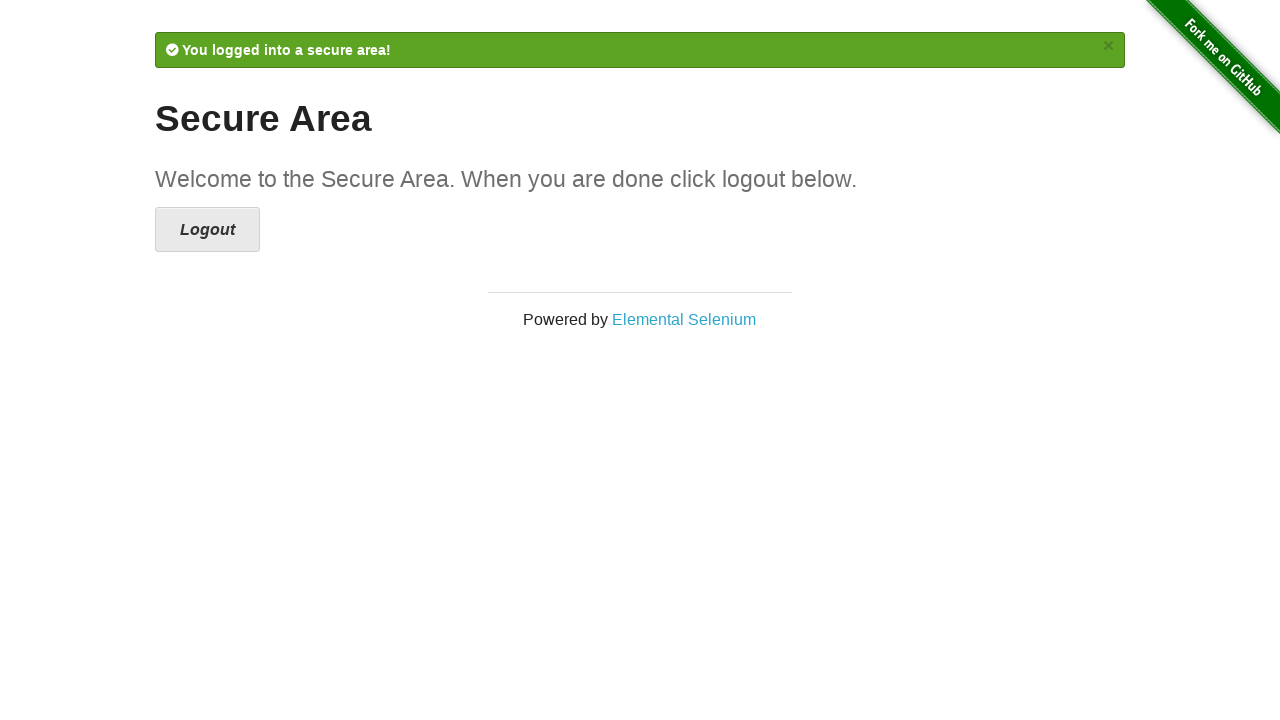

Waited for flash message element to load
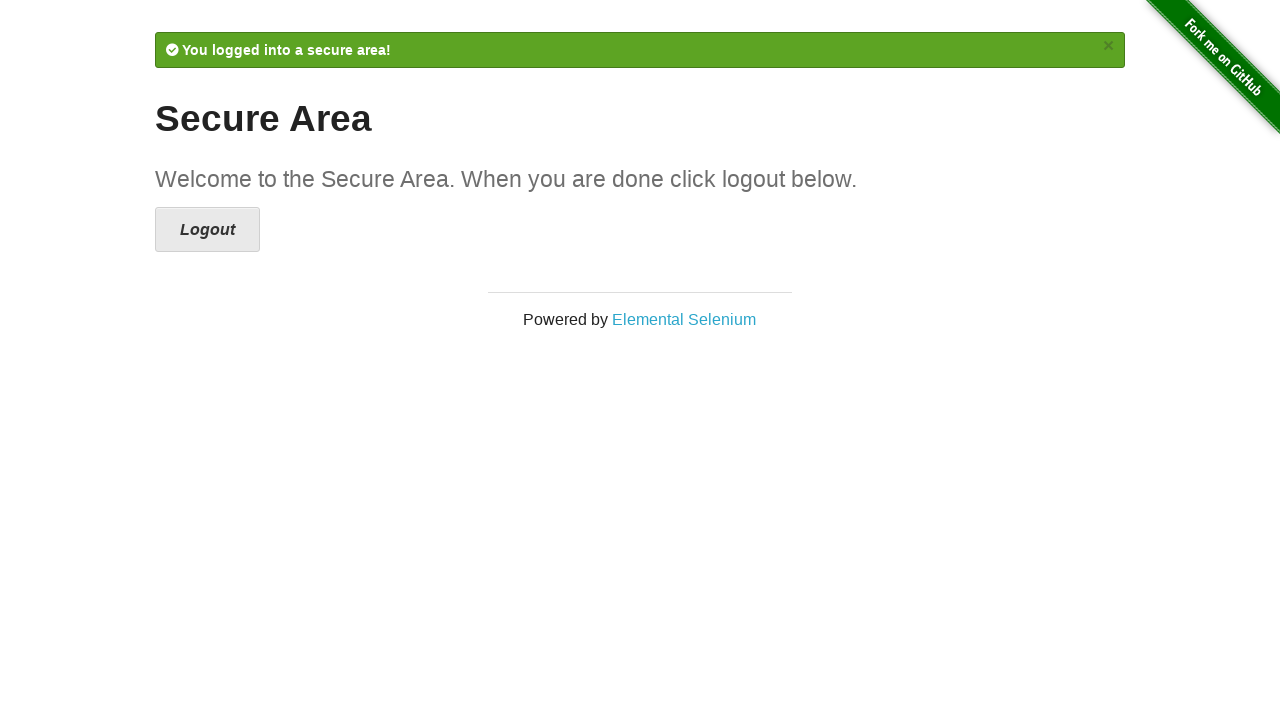

Verified URL contains '/secure' path
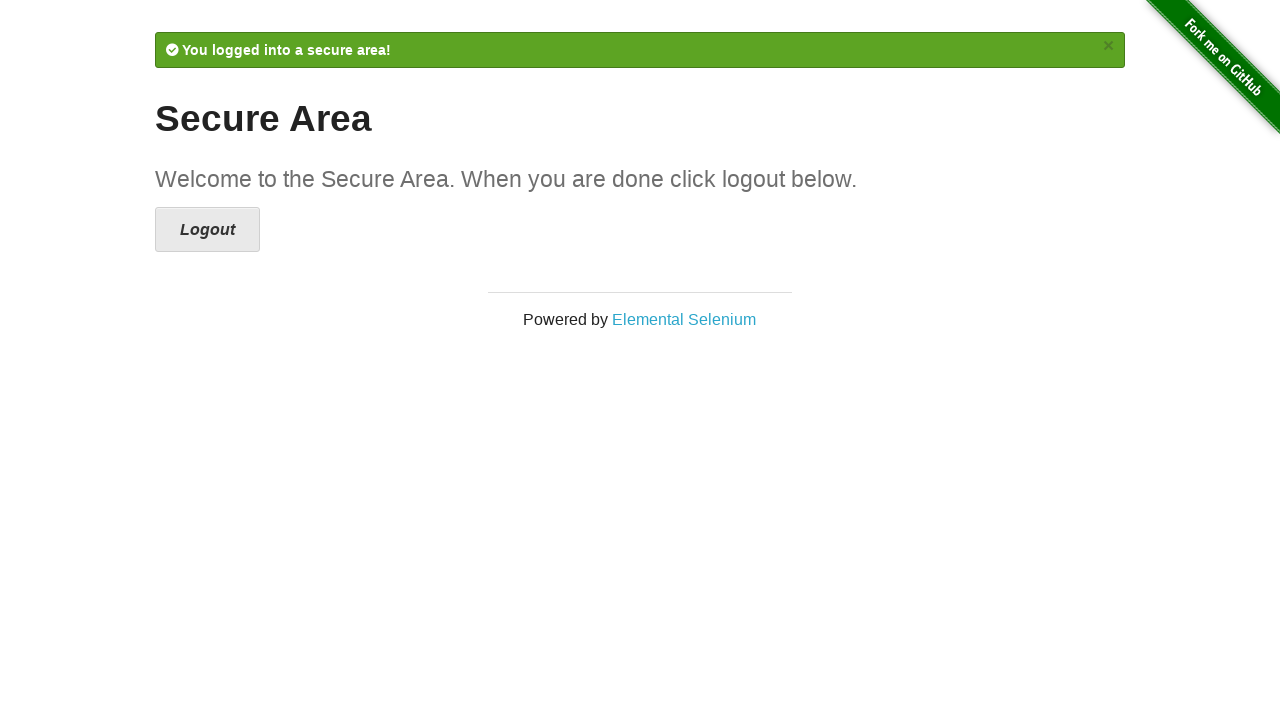

Retrieved flash message text content
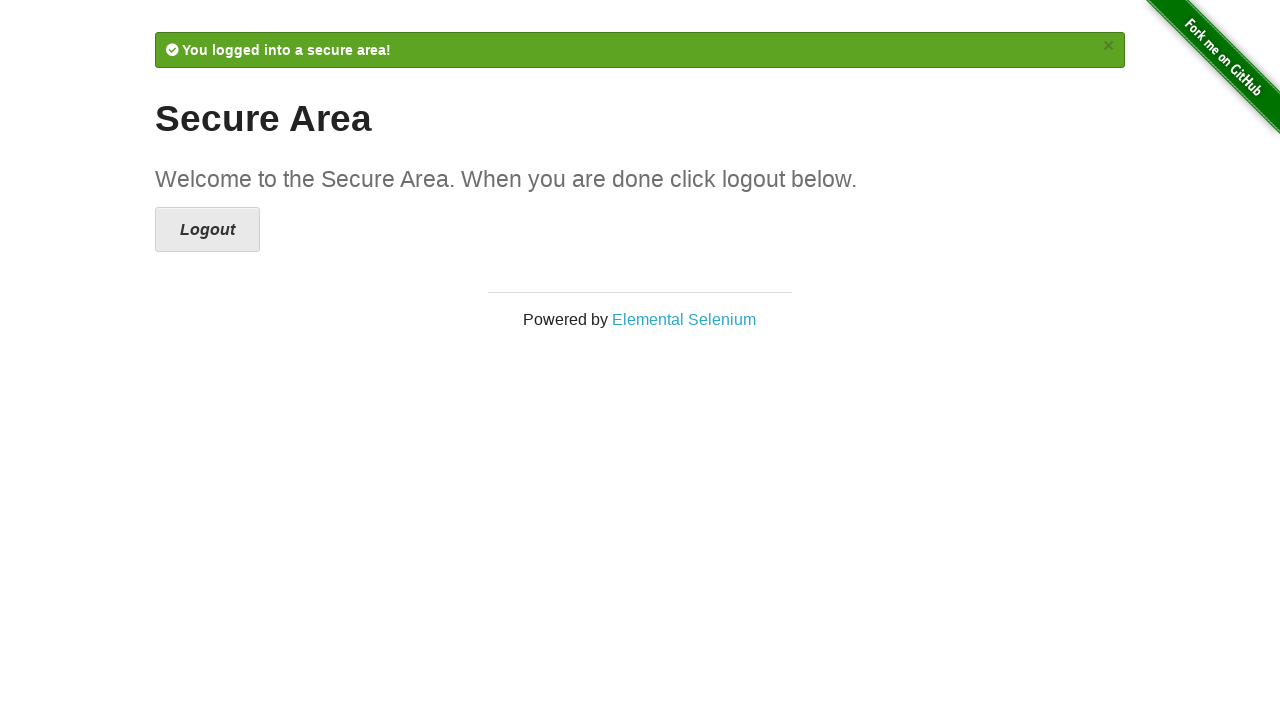

Verified flash message contains 'secure area!' text
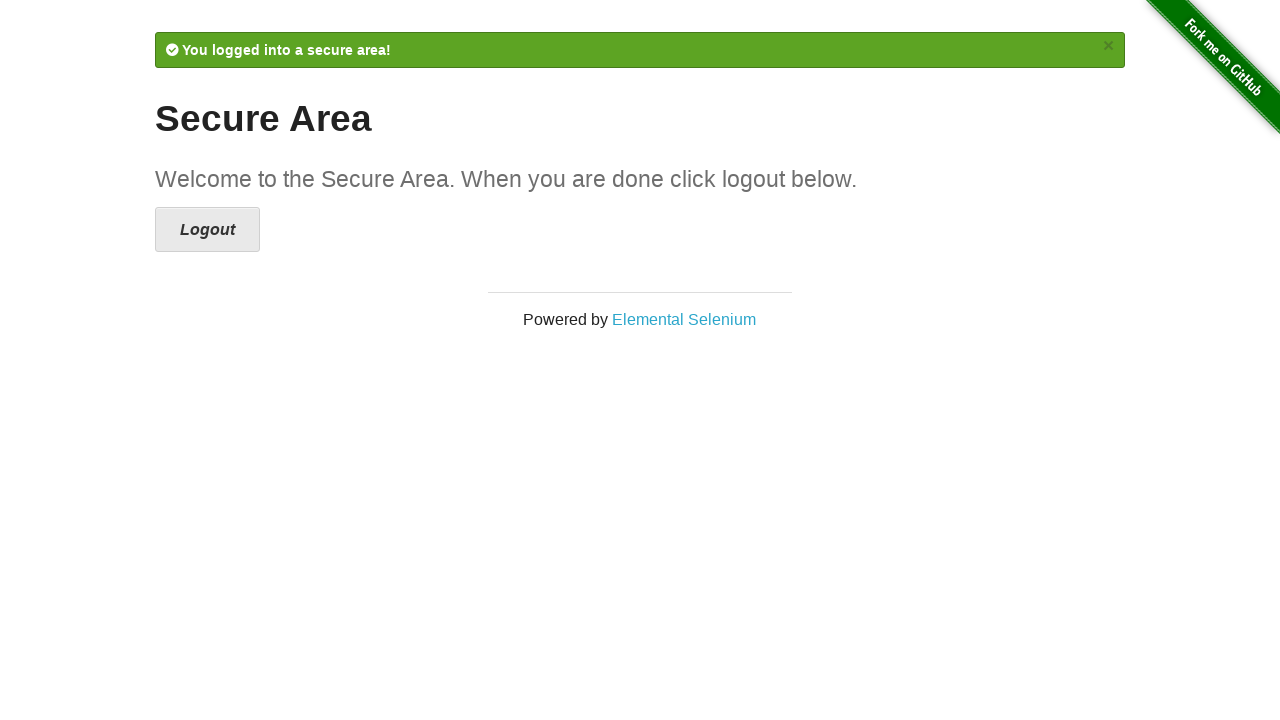

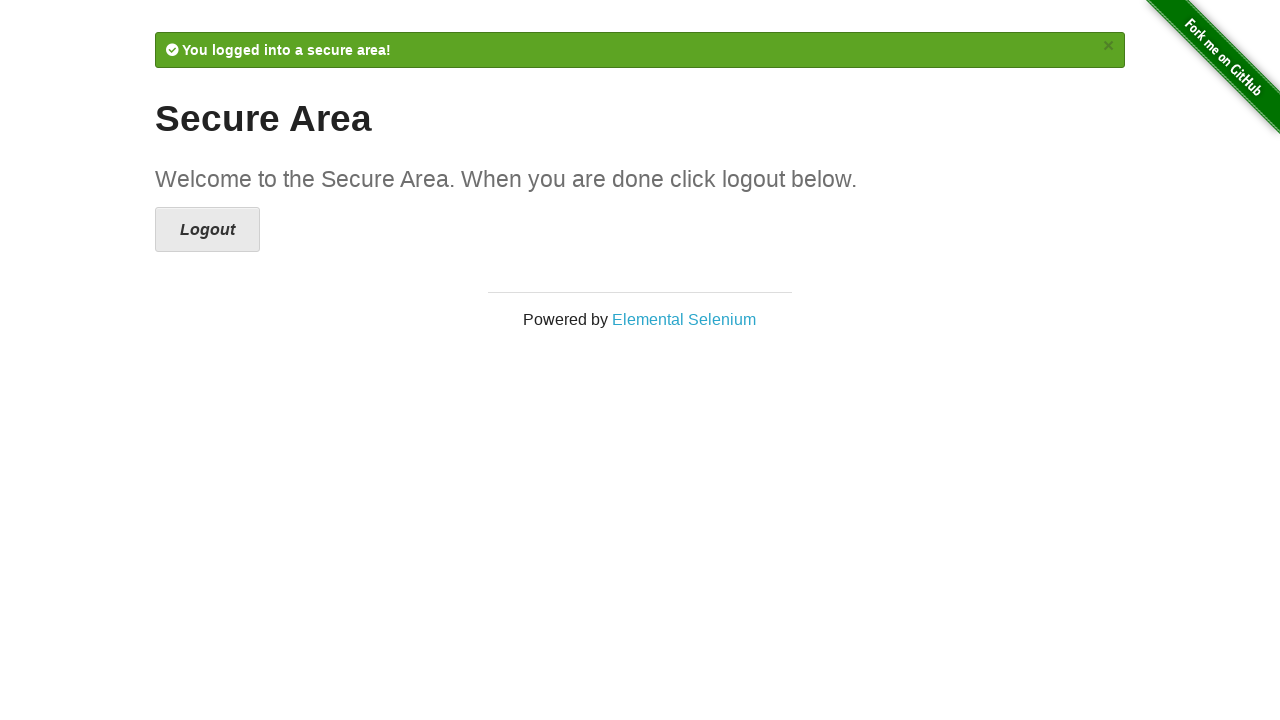